Tests click functionality on a button by performing a left click and then a right click (context click) on Button 2

Starting URL: https://omayo.blogspot.com/

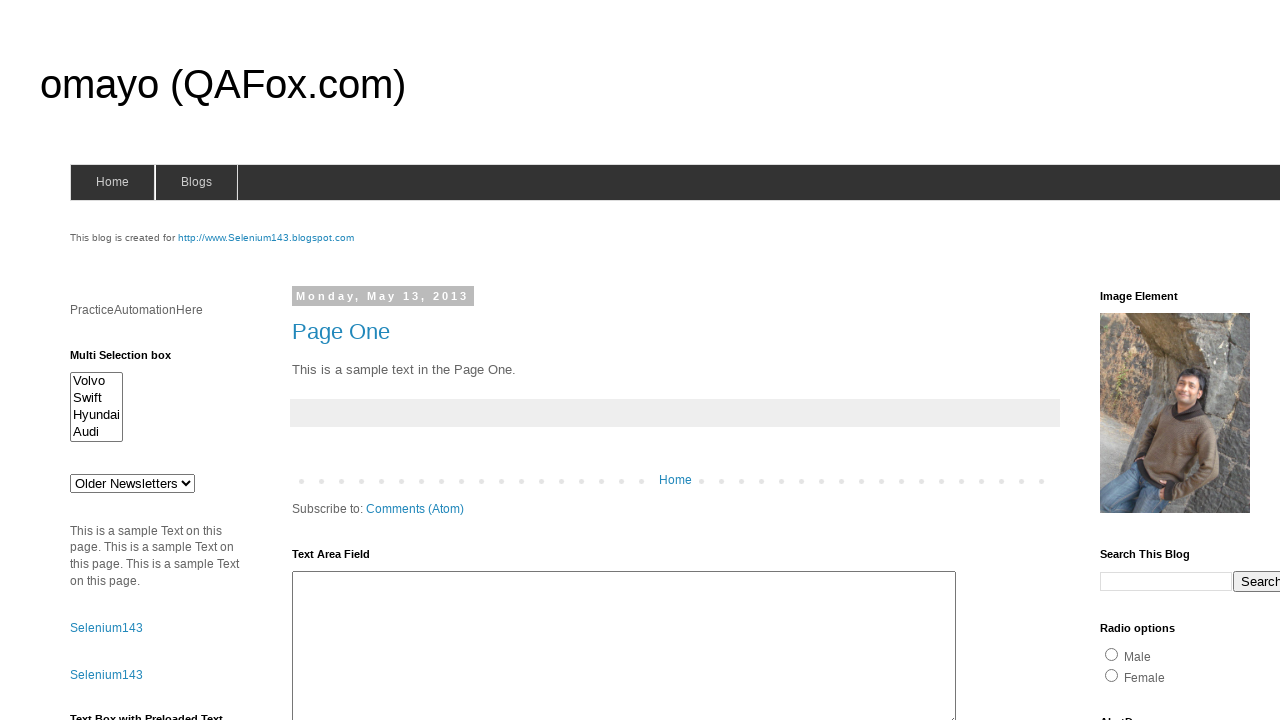

Left clicked on Button 2 at (100, 361) on #but2
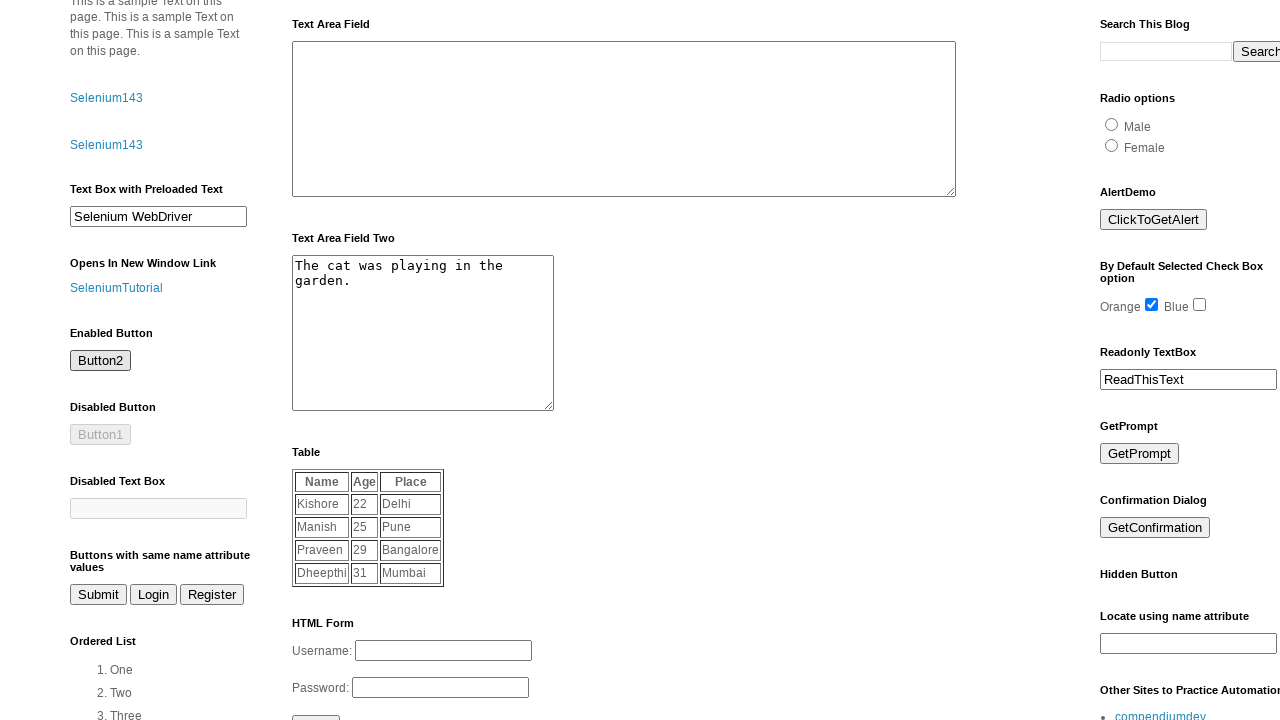

Right clicked (context click) on Button 2 at (100, 361) on #but2
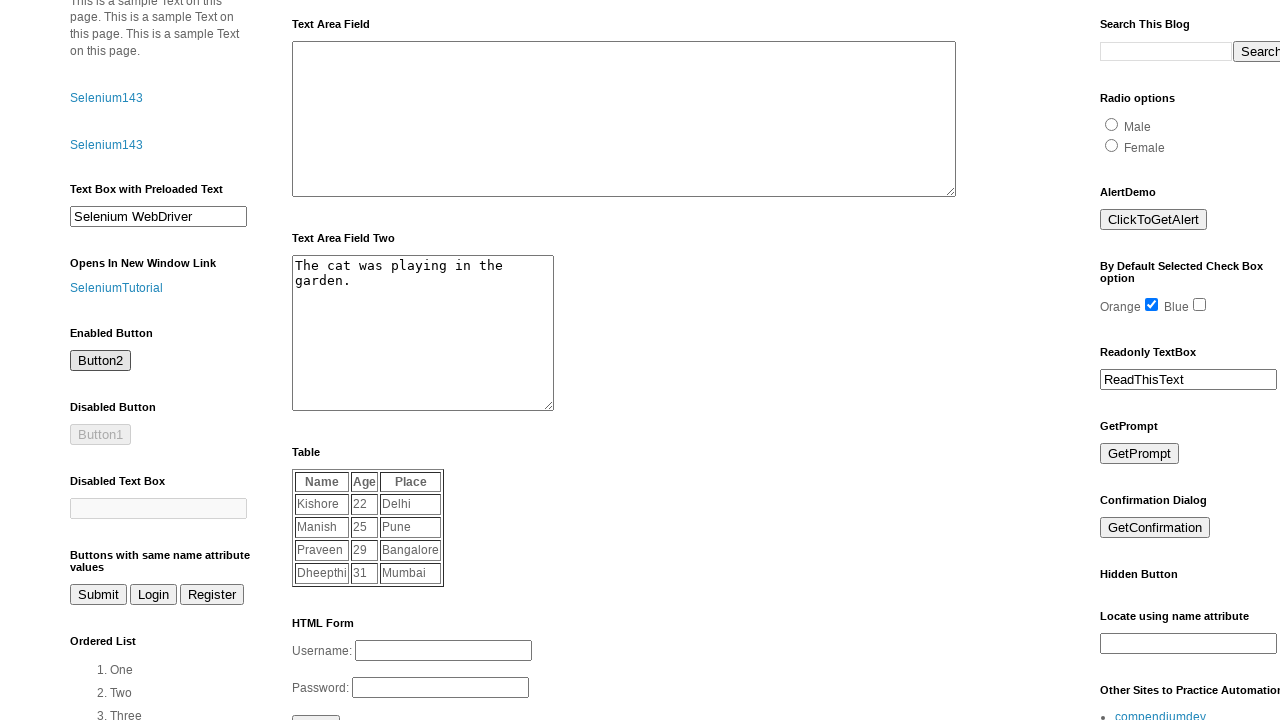

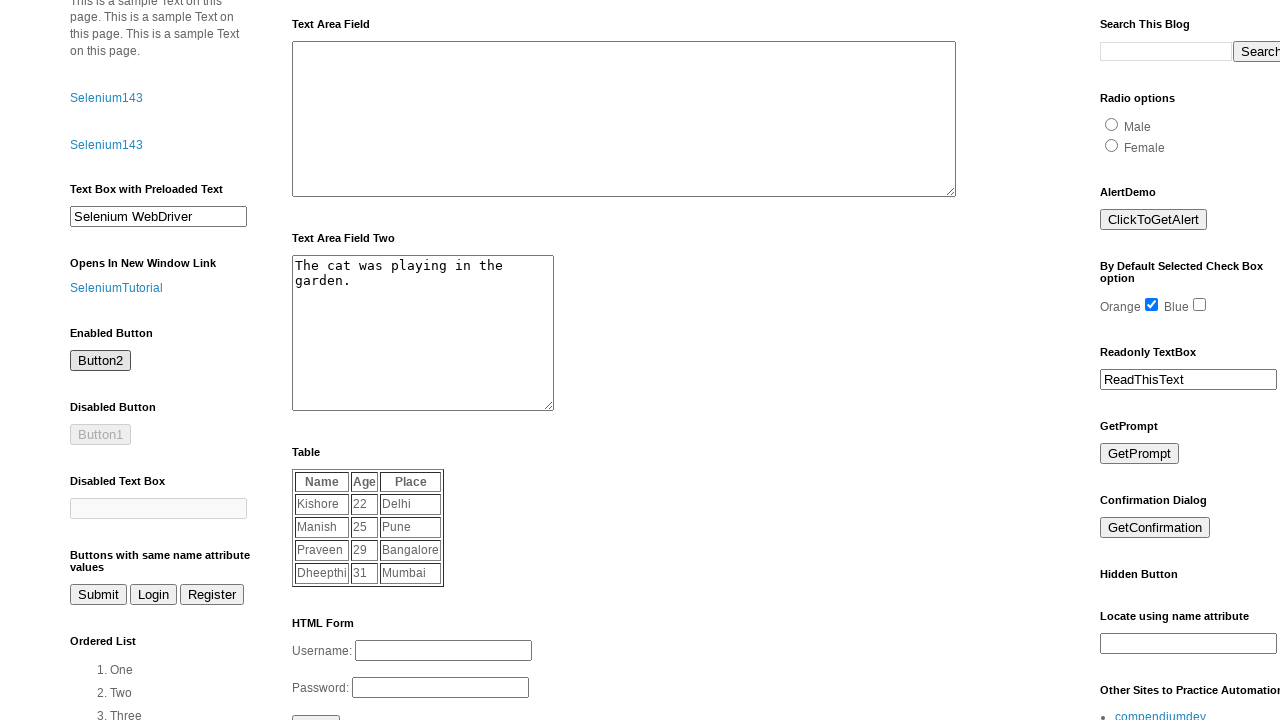